Tests the random number guessing game by selecting Demo build, rolling the dice, entering a guess, and submitting to verify feedback is displayed

Starting URL: https://testsheepnz.github.io/random-number.html

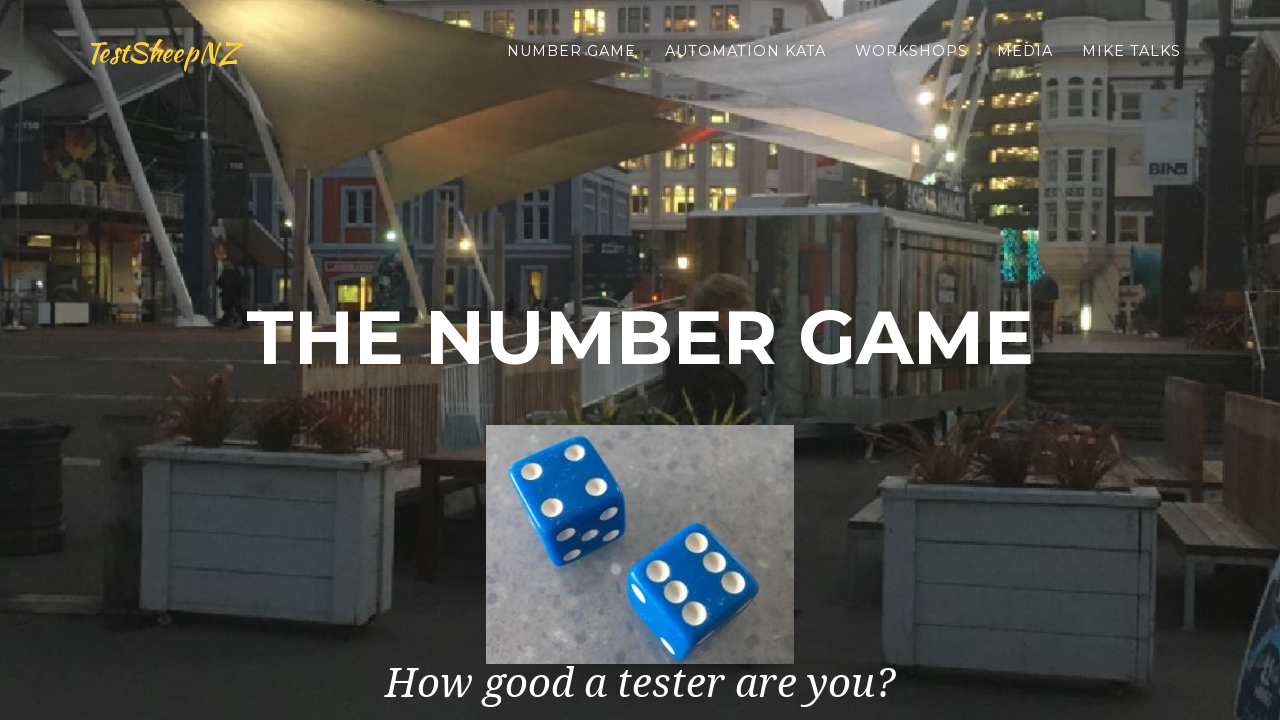

Selected 'Demo' build from dropdown on #buildNumber
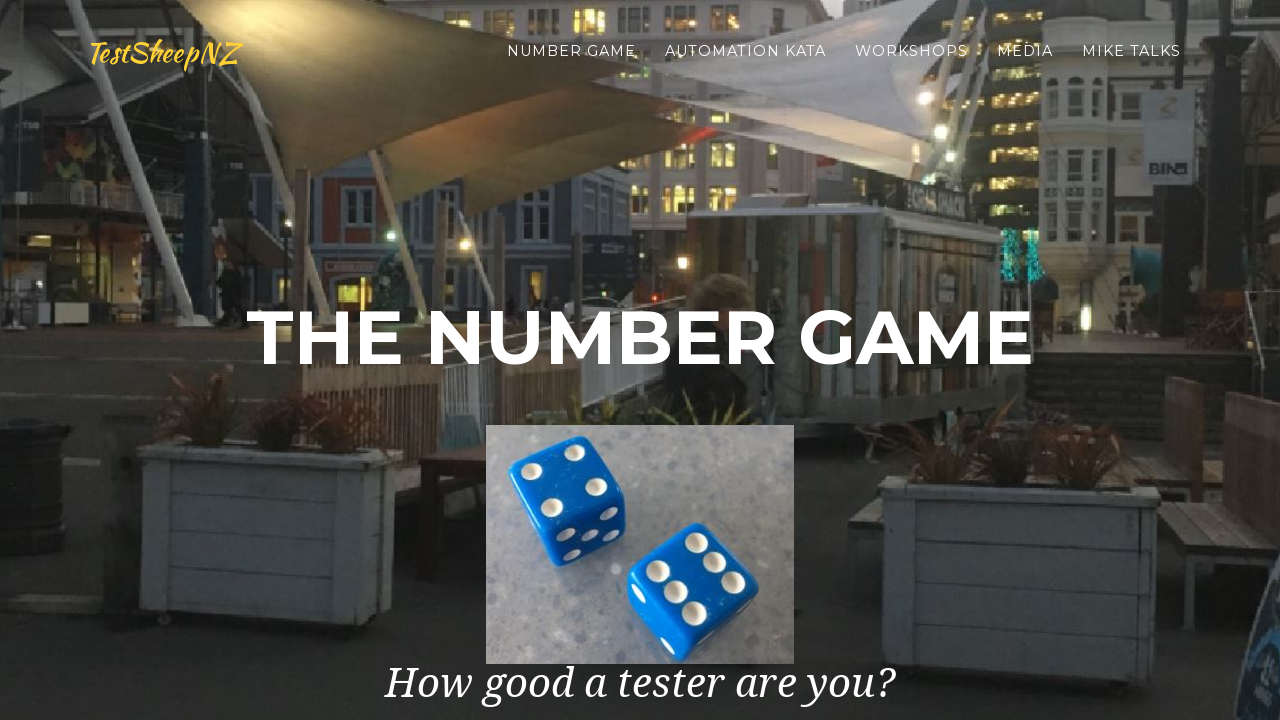

Clicked reroll button to generate random number at (782, 485) on #rollDiceButton
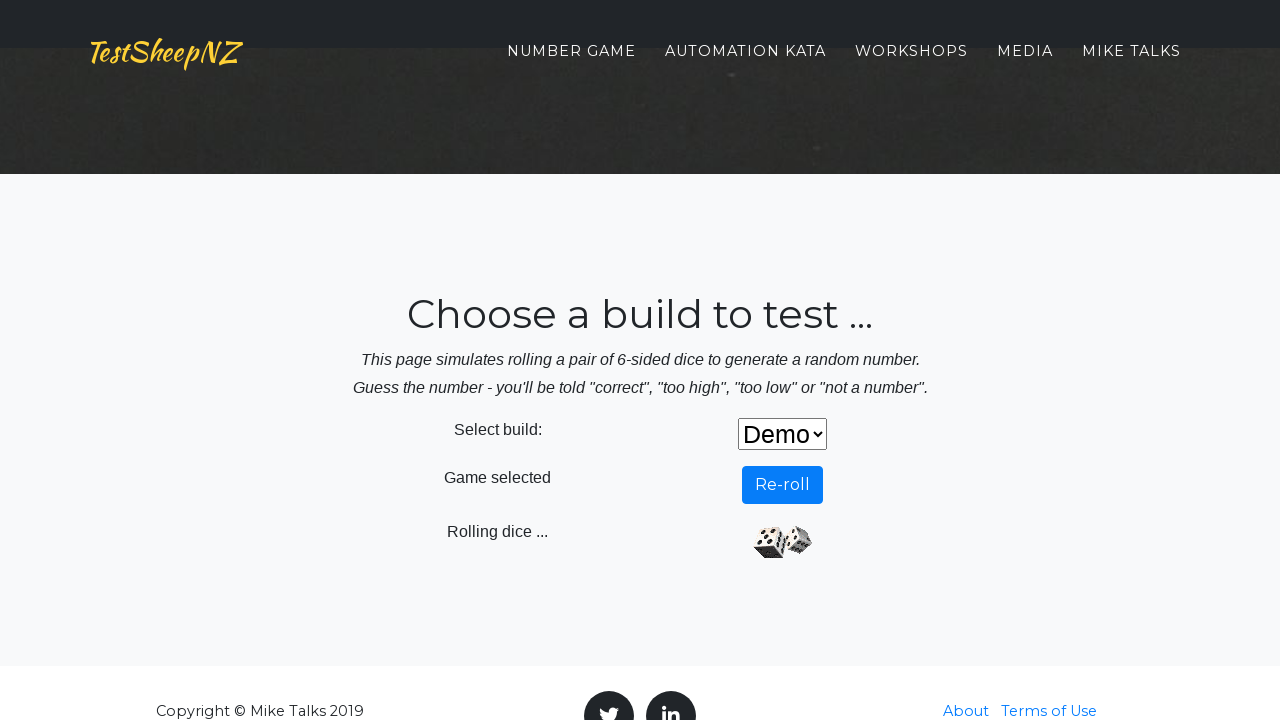

Number guess input field became visible
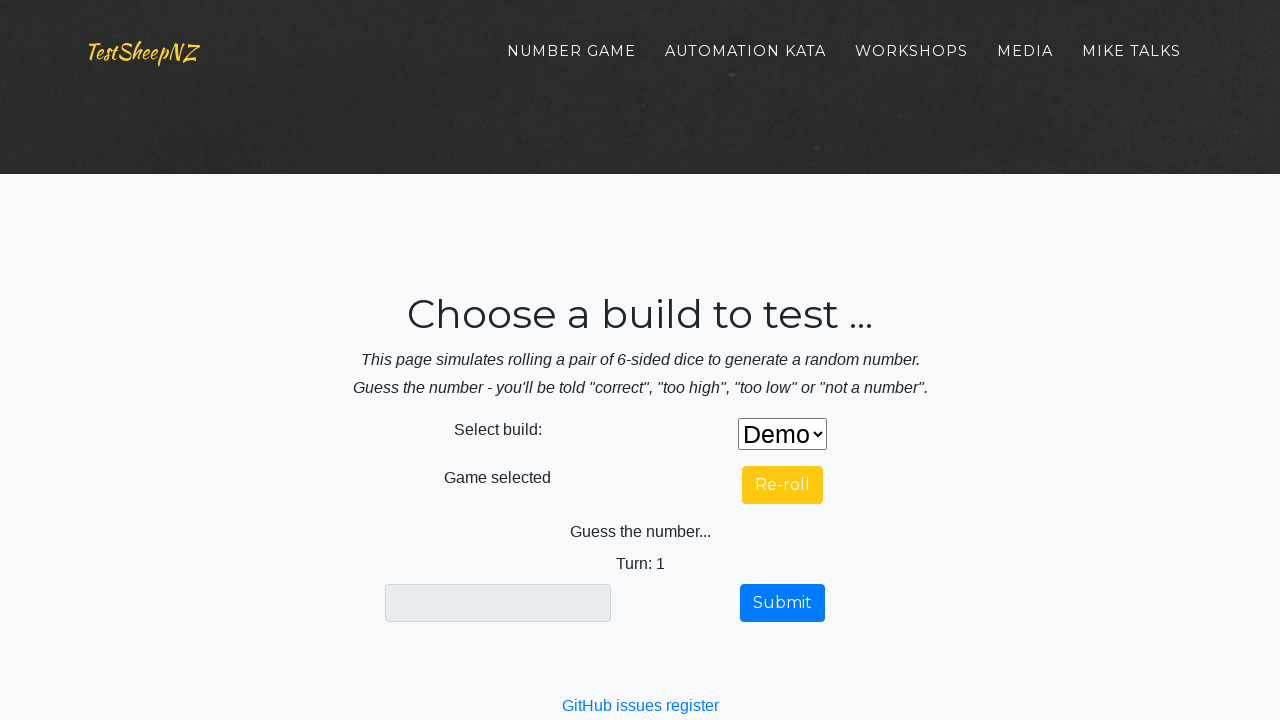

Entered guess value 'testvalue42' in number field on #numberGuess
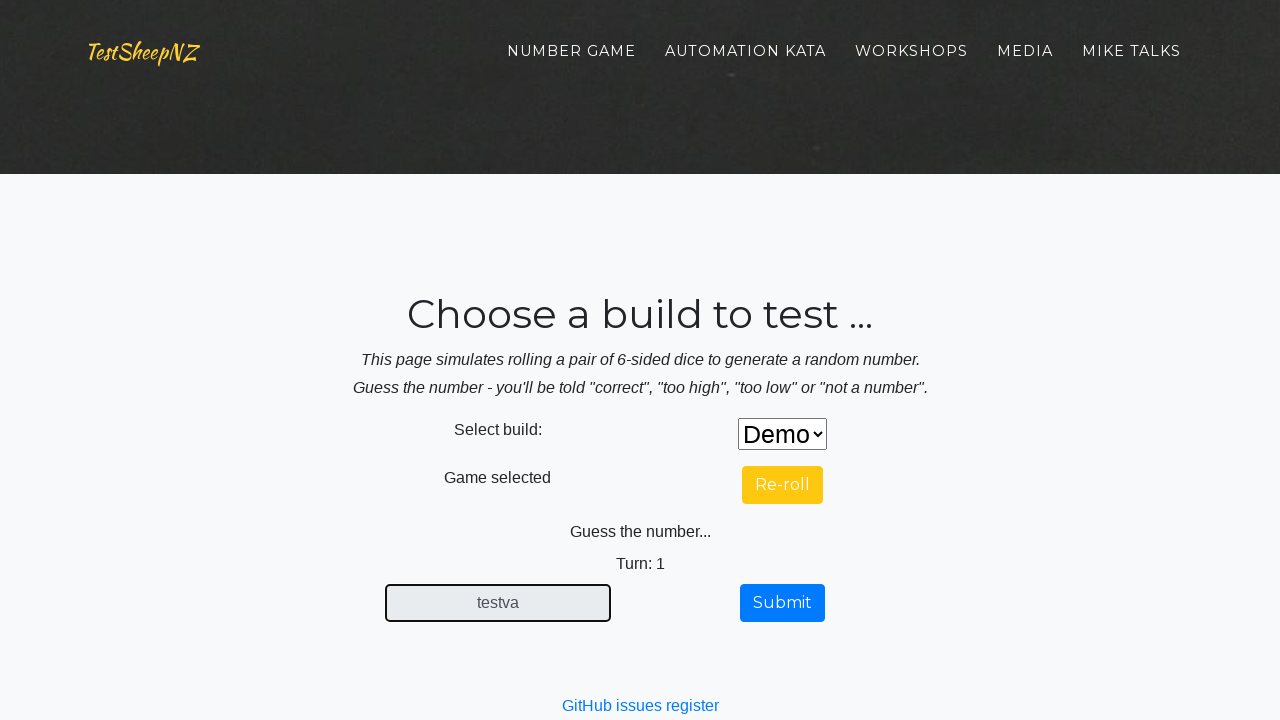

Clicked submit button to check guess at (782, 603) on #submitButton
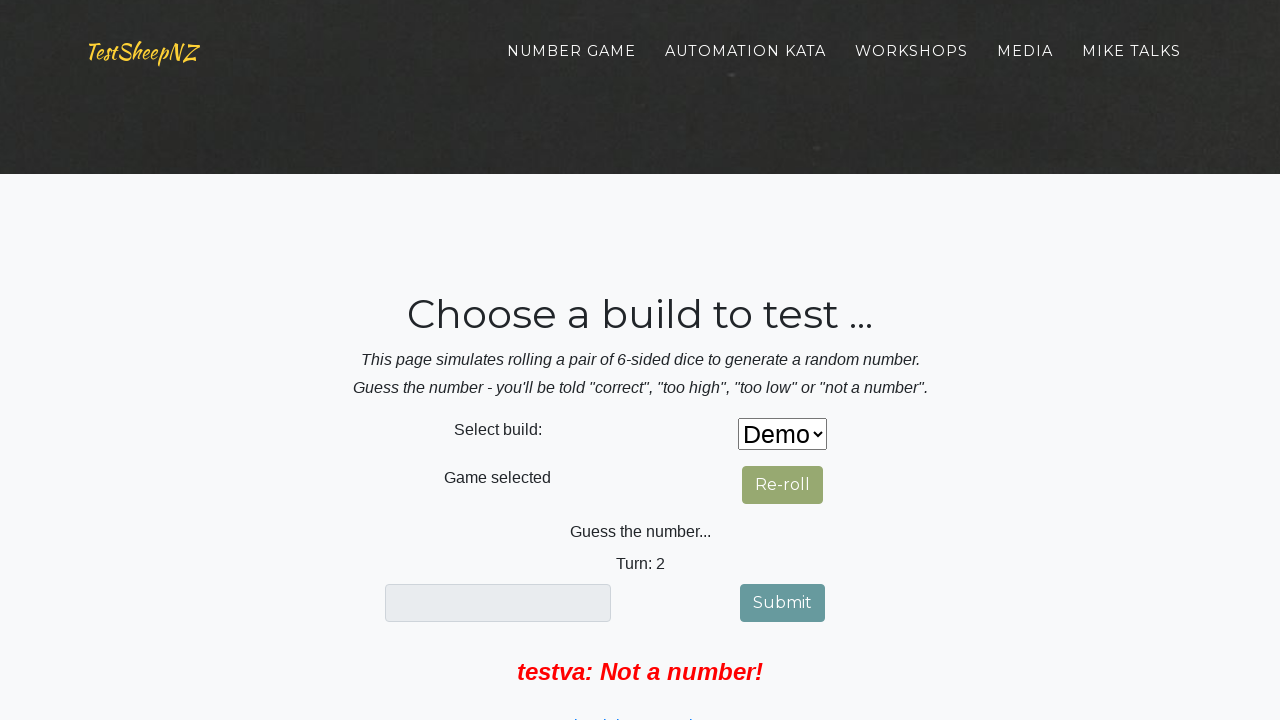

Feedback label appeared with guess result
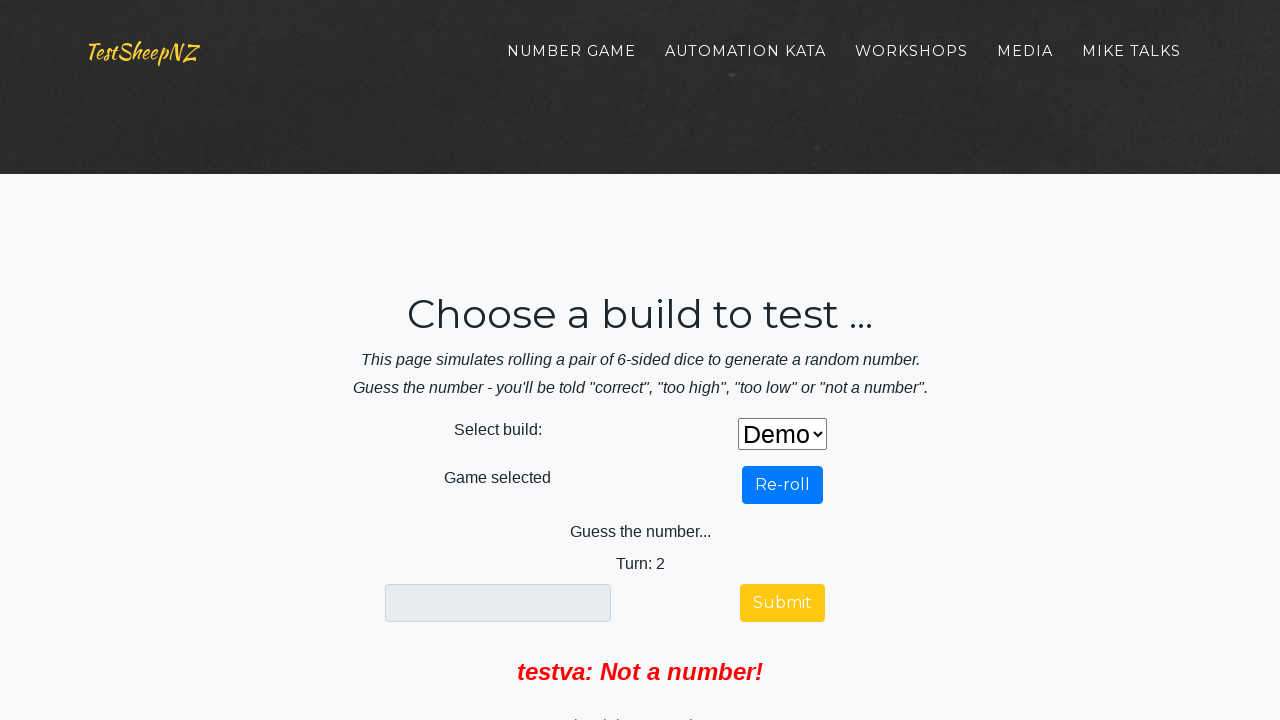

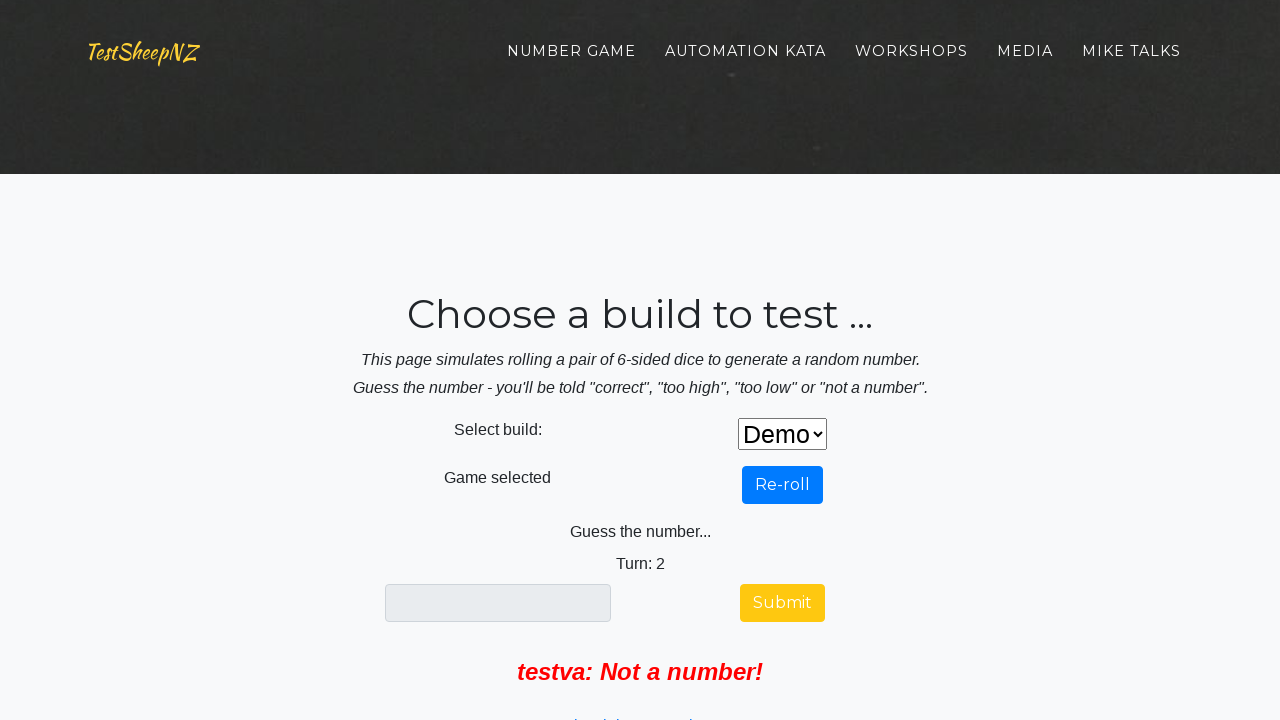